Tests product search functionality by entering a product name and submitting the search

Starting URL: https://www.alexandnova.com/

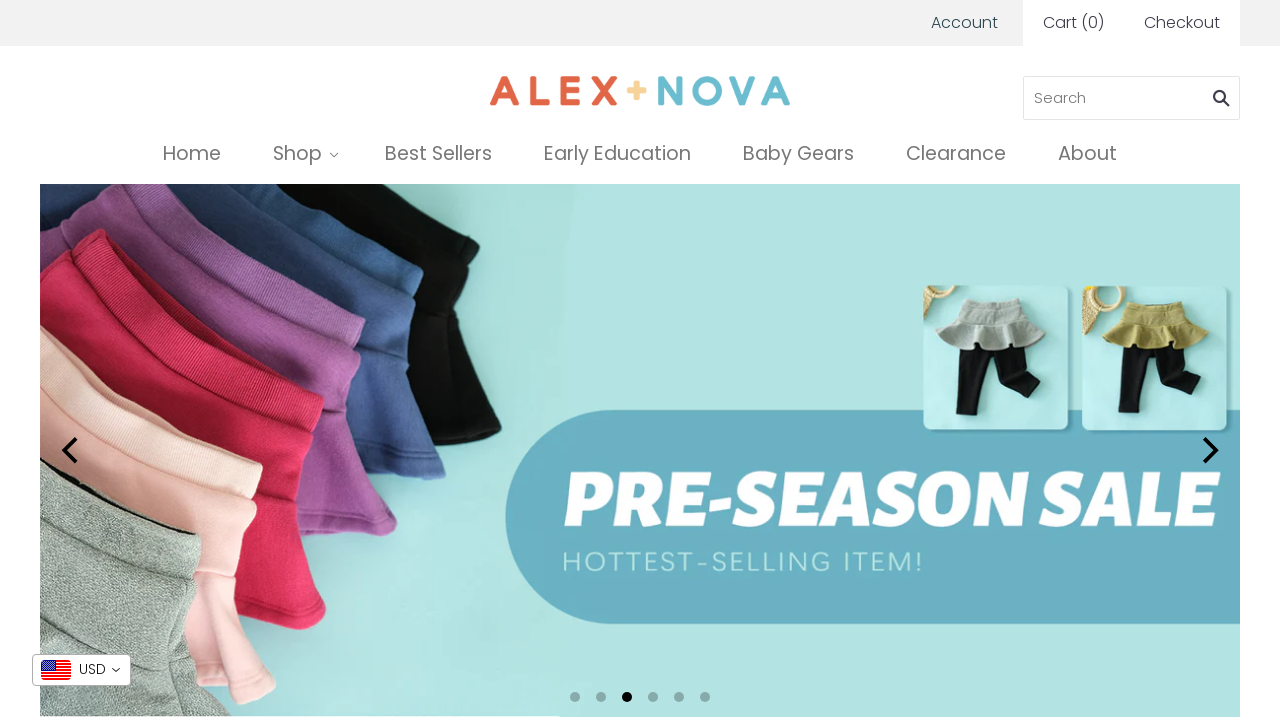

Filled search field with 'kids shoes' on input[type='search'], input[name='q'], input.search-input, #search
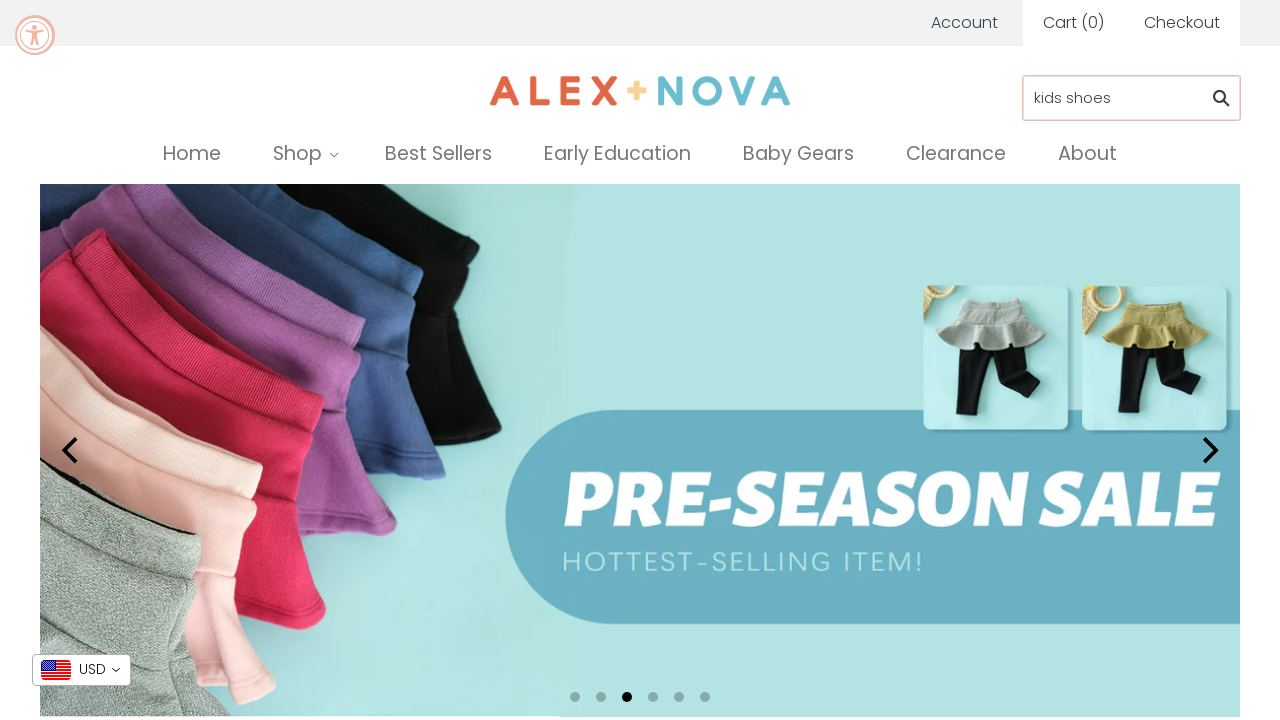

Clicked search button to submit product search at (1220, 98) on button[type='submit'], .search-icon, [aria-label='Search'], input[type='submit']
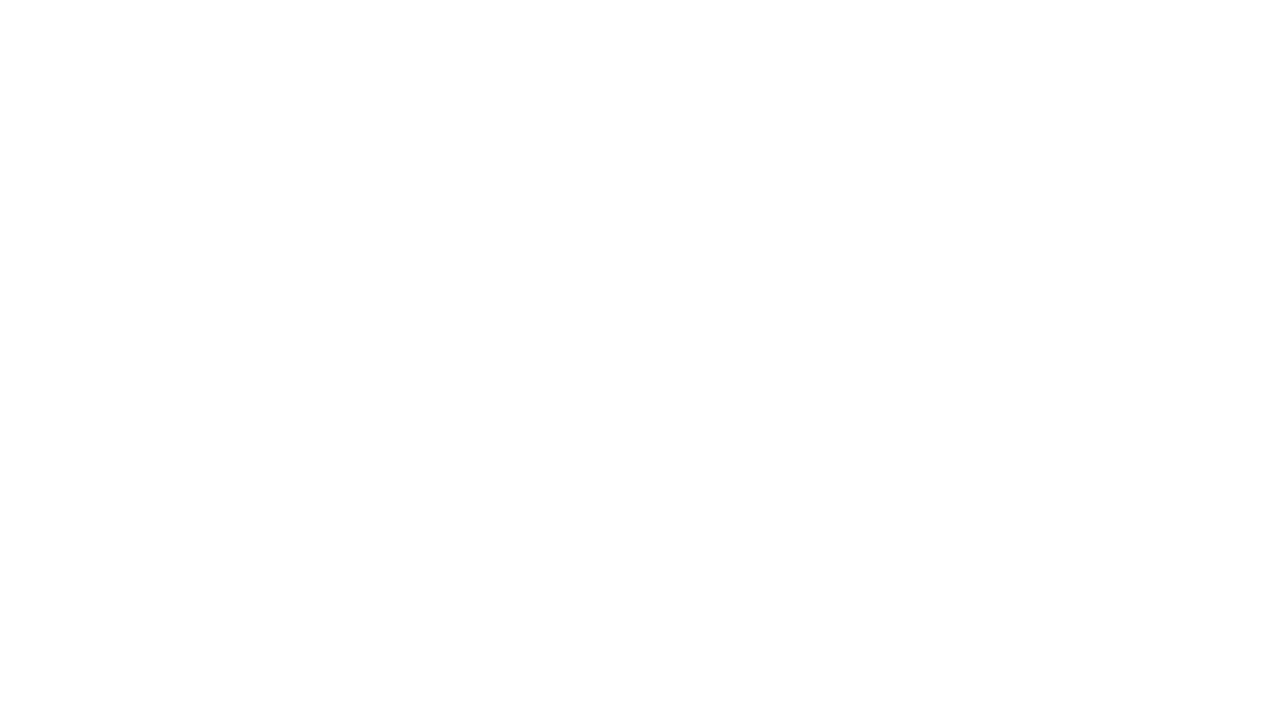

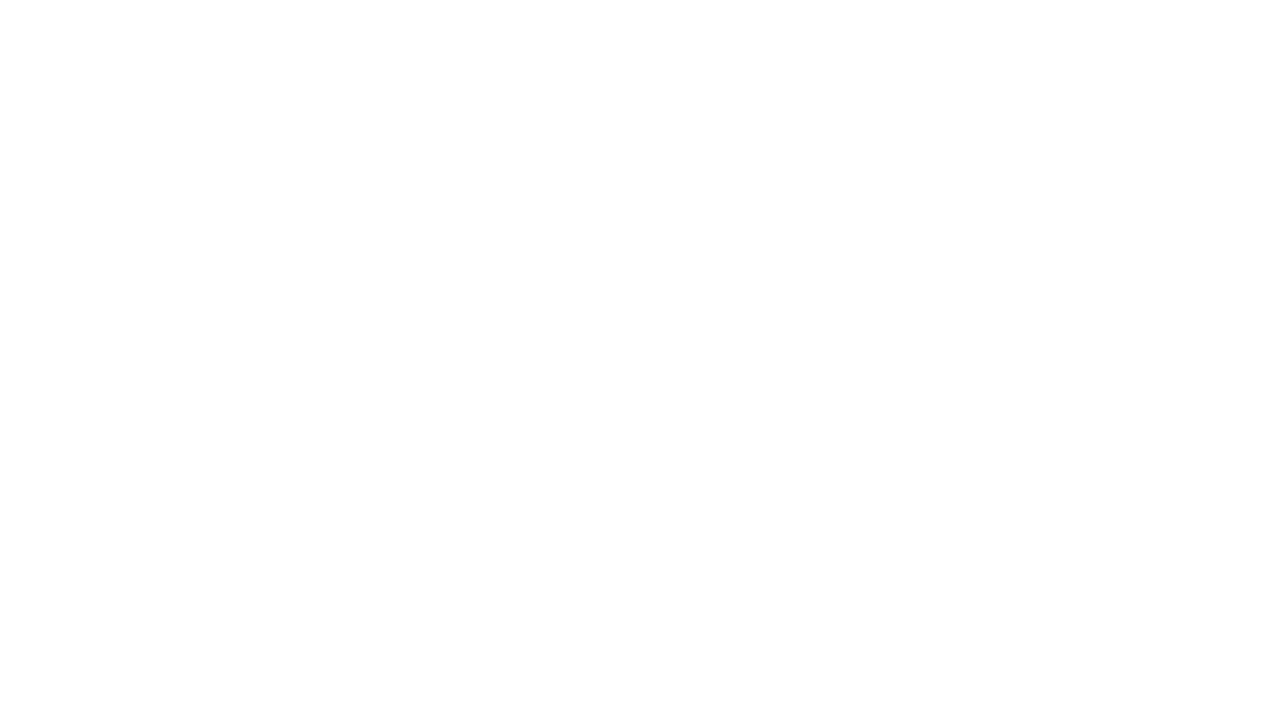